Navigates to Adidas website and then to the Yeezy product page

Starting URL: https://www.adidas.com

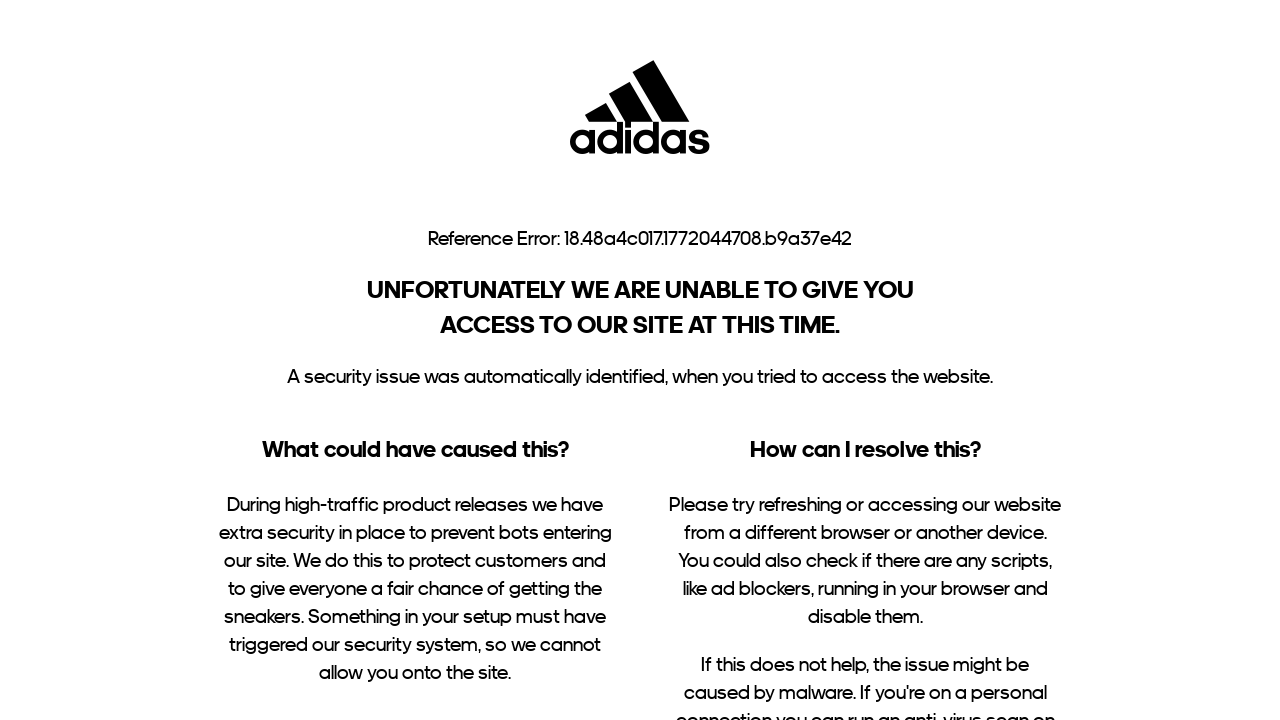

Navigated to Adidas Yeezy product page
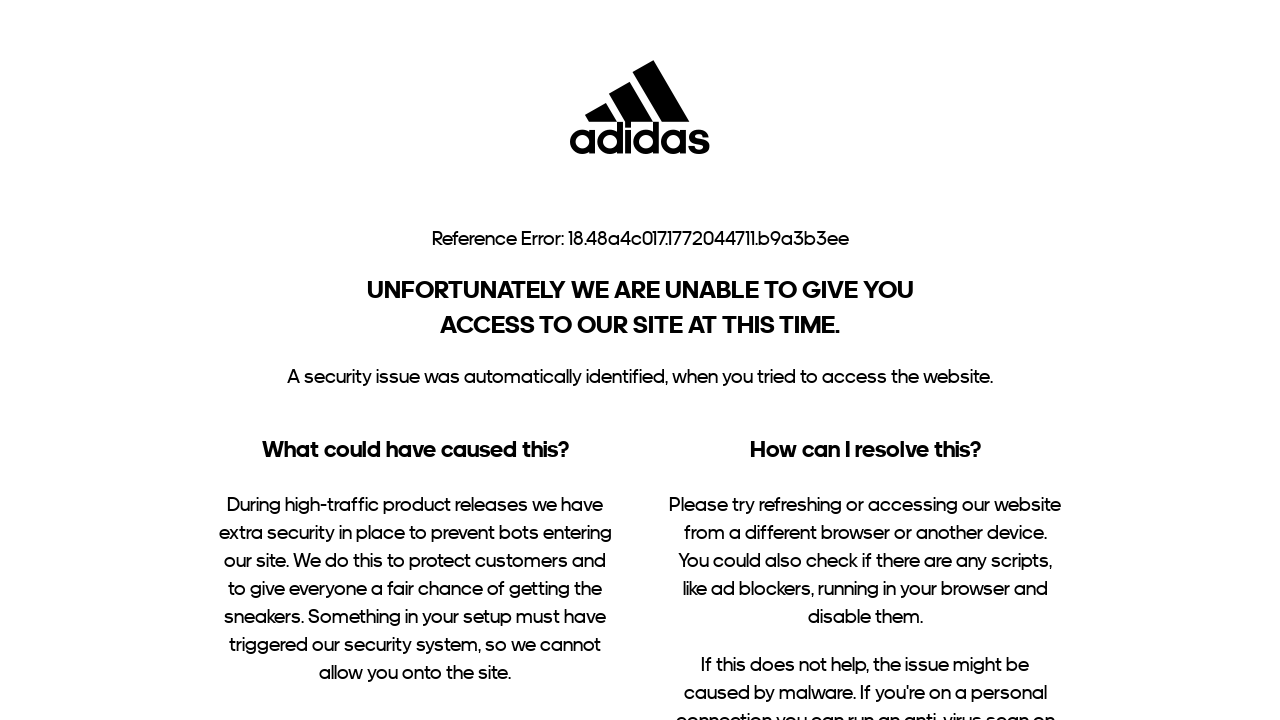

Waited for page to load completely (networkidle)
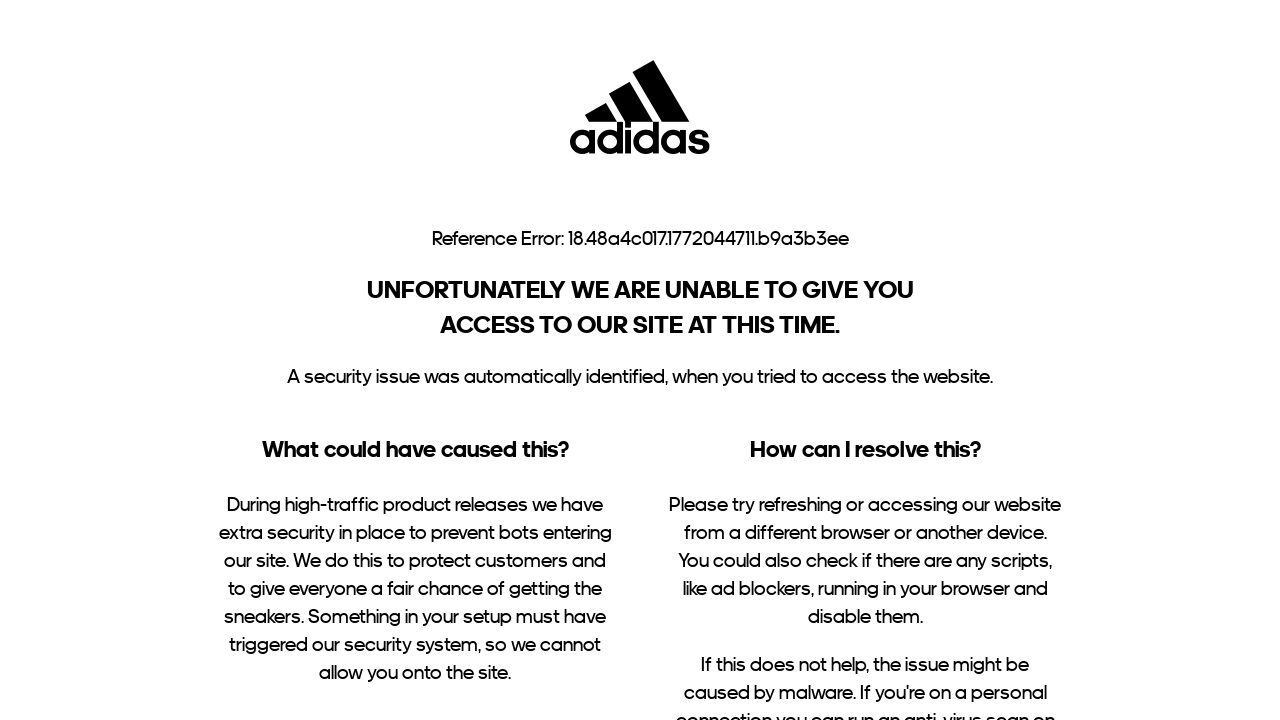

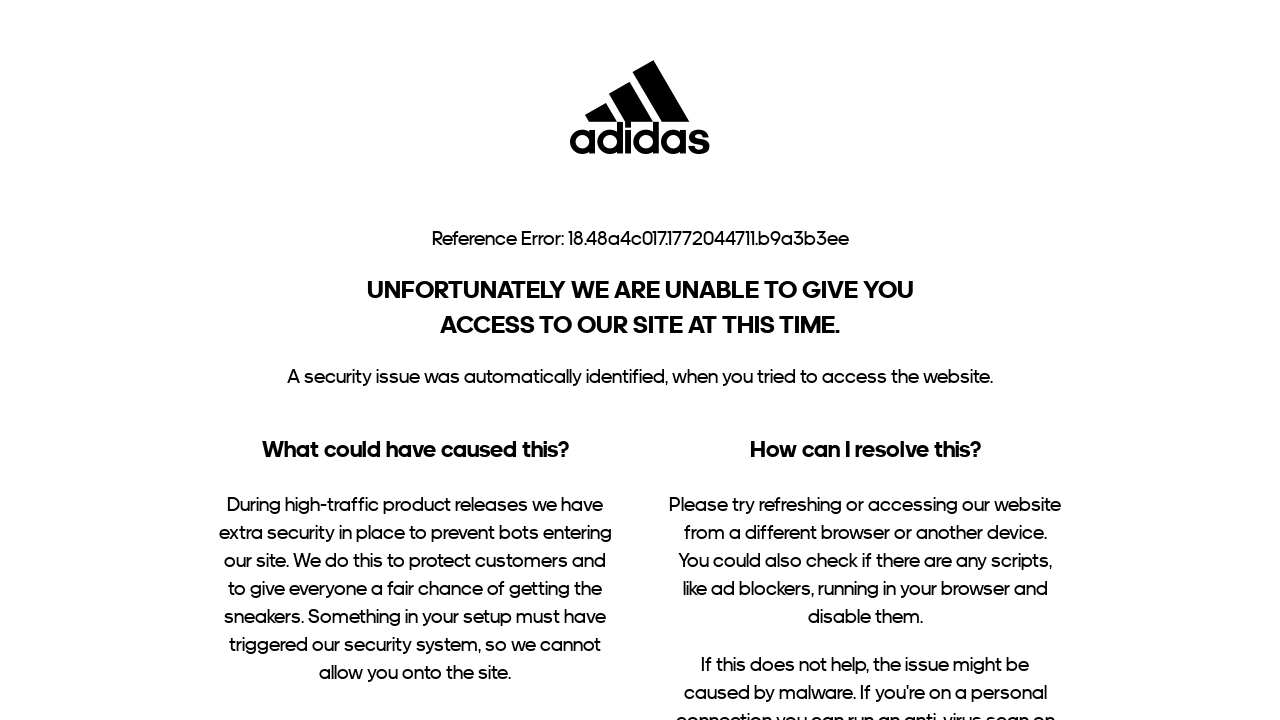